Tests the search functionality on Data.gov.uk by filling the search box and clicking the search button

Starting URL: https://data.gov.uk/

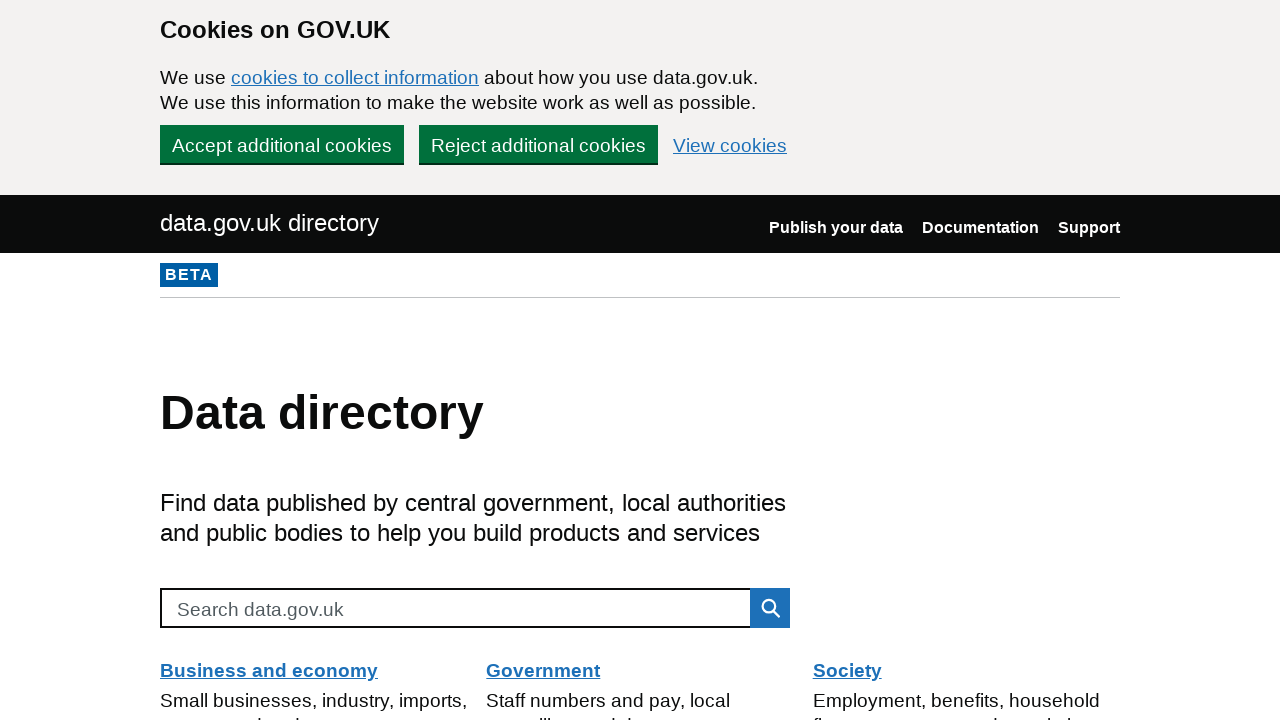

Filled search box with 'data' on internal:role=searchbox[name="Search data.gov.uk"i]
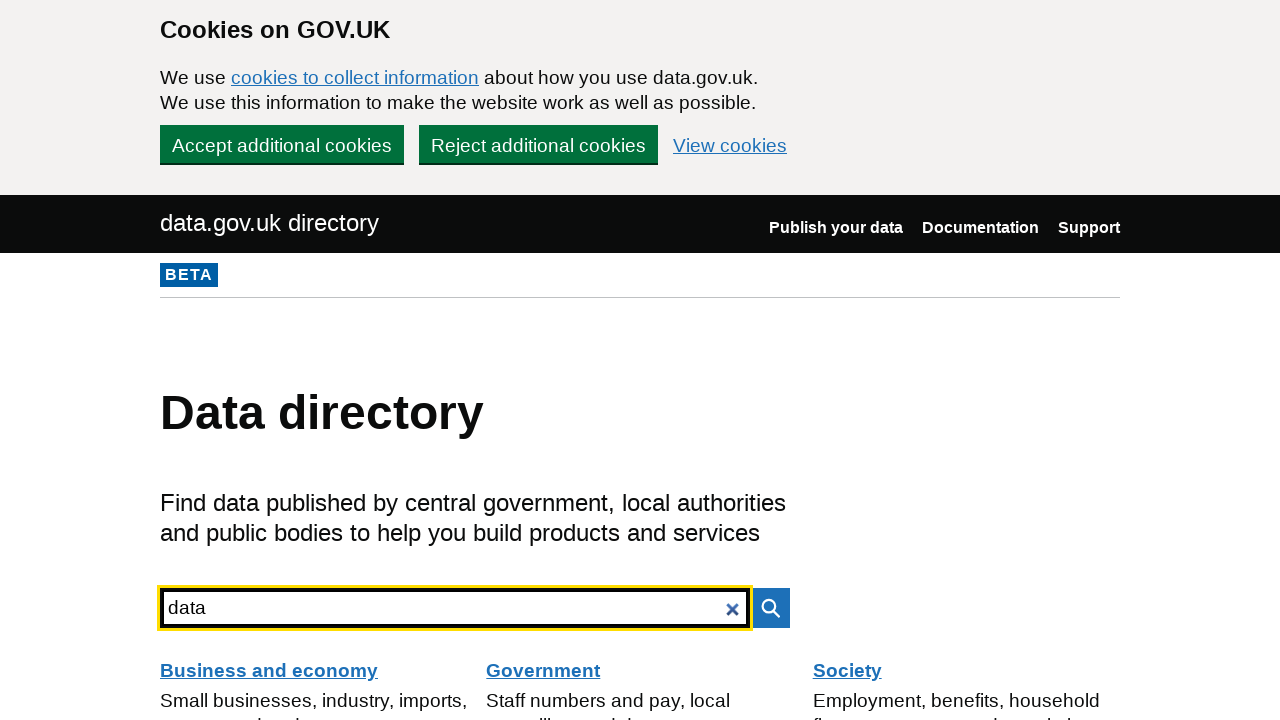

Clicked search button at (770, 608) on internal:role=button[name="Search"i]
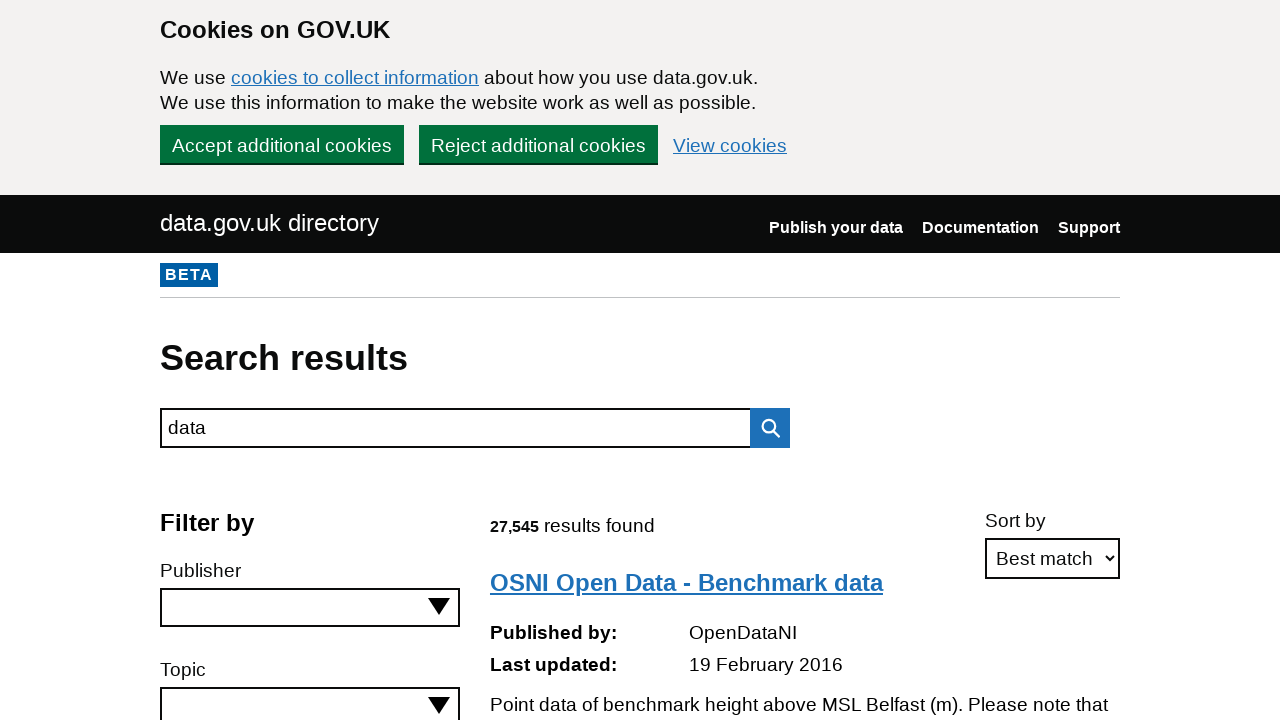

Search results loaded and became visible
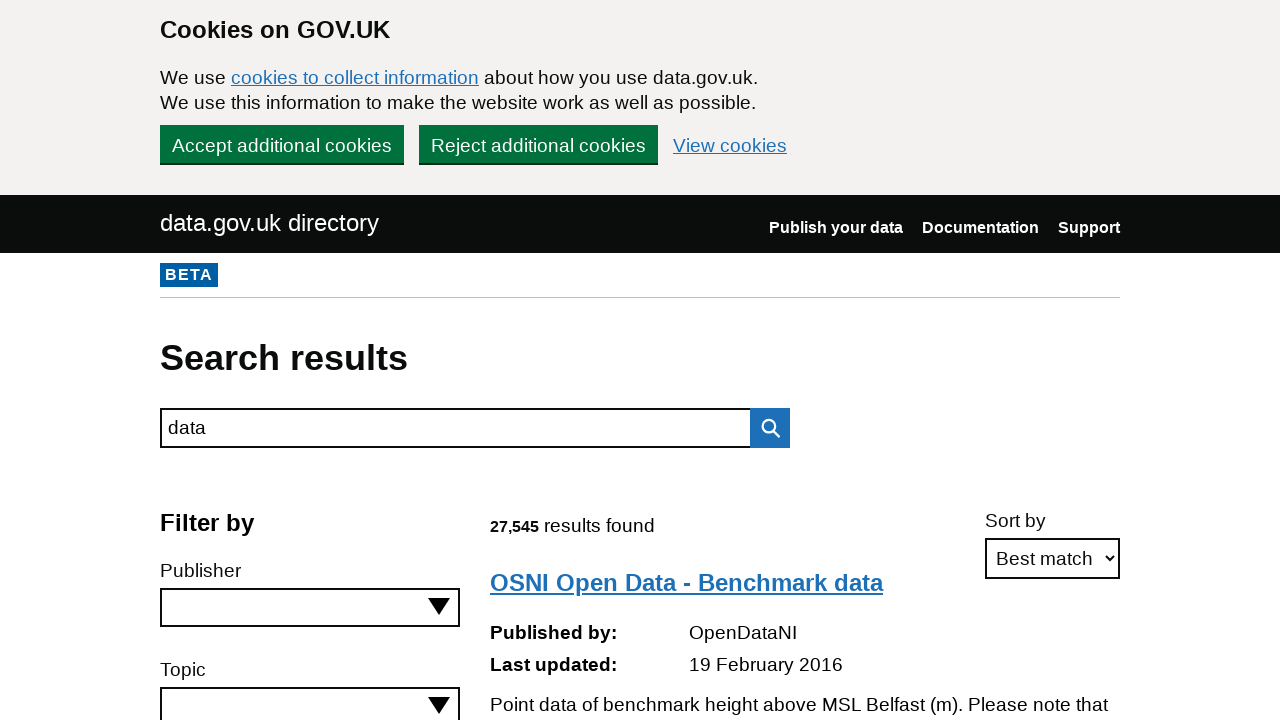

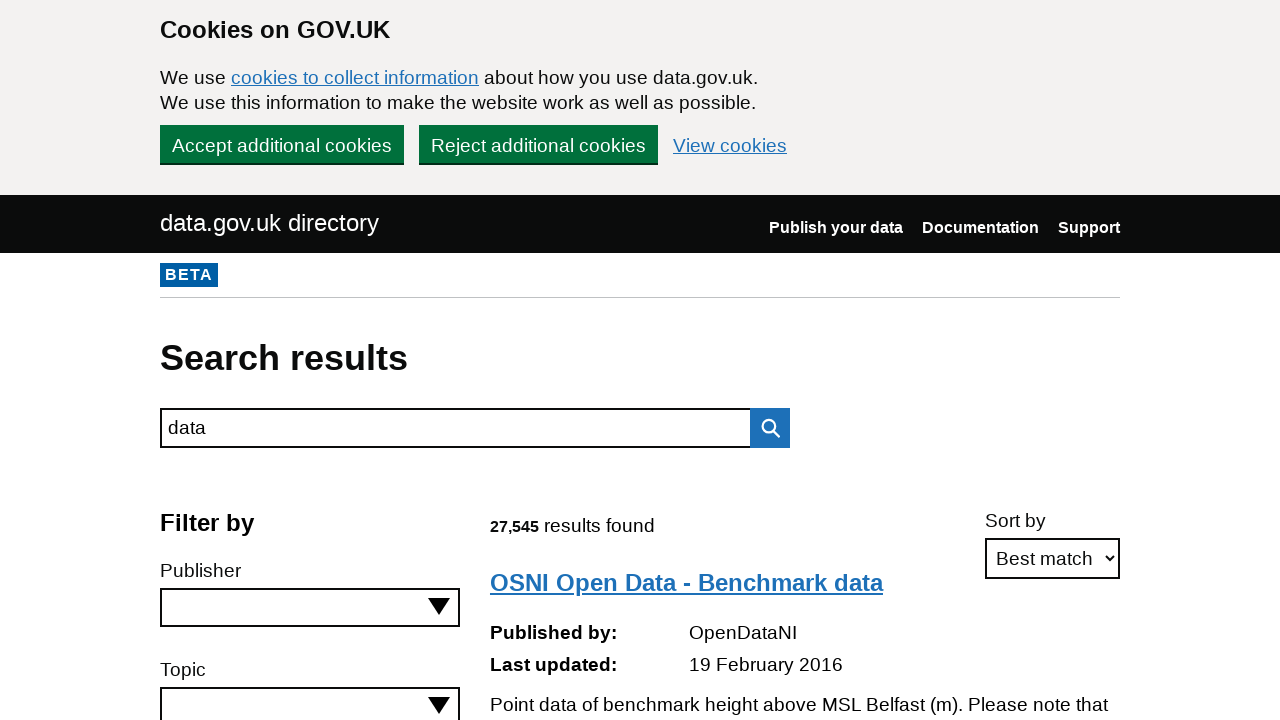